Tests date picker functionality by selecting a specific date (June 15, 2025) through the calendar widget and verifying the selected values are correctly displayed in the input fields.

Starting URL: https://rahulshettyacademy.com/seleniumPractise/#/offers

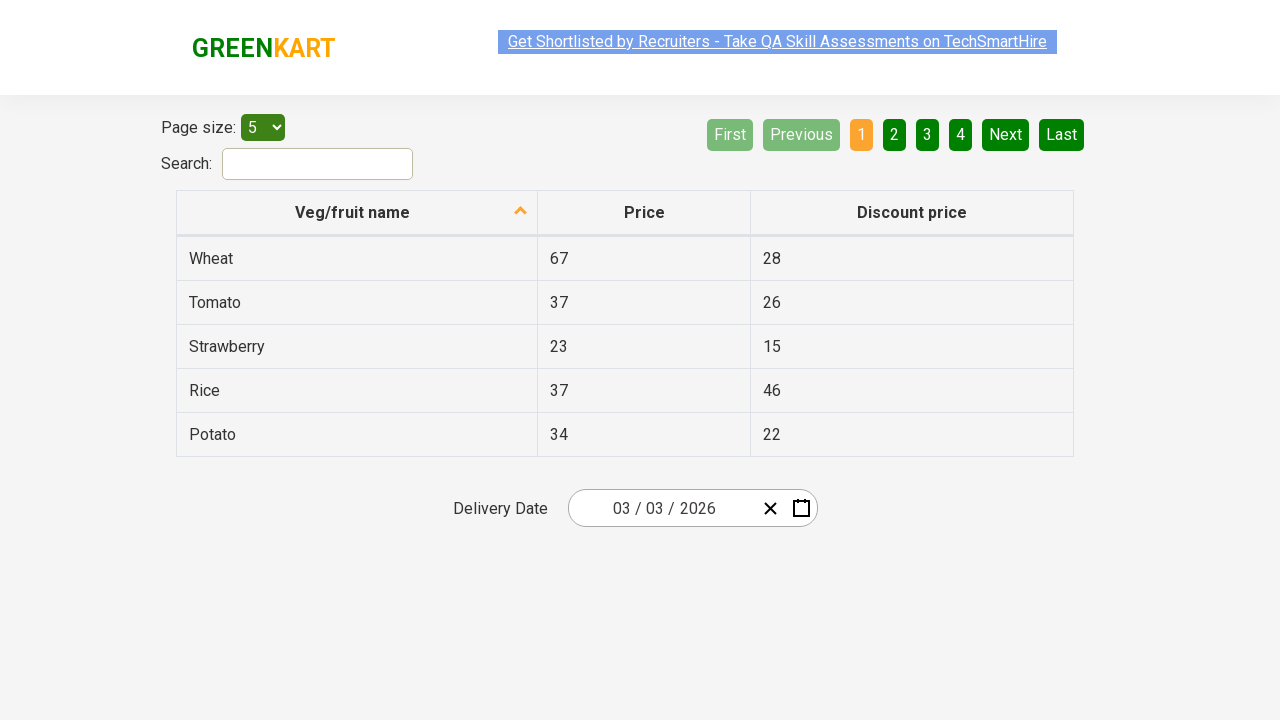

Clicked date picker input group to open calendar widget at (662, 508) on .react-date-picker__inputGroup
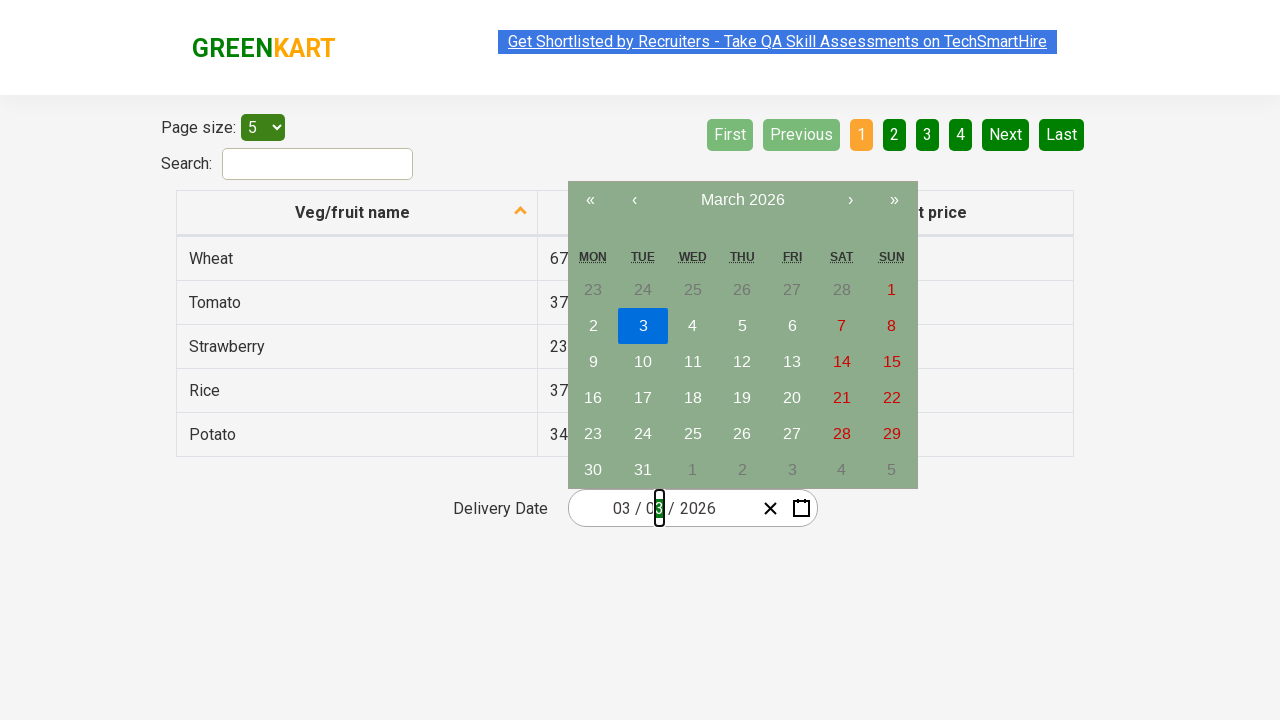

Clicked navigation label to navigate from day view to month view at (742, 200) on .react-calendar__navigation__label
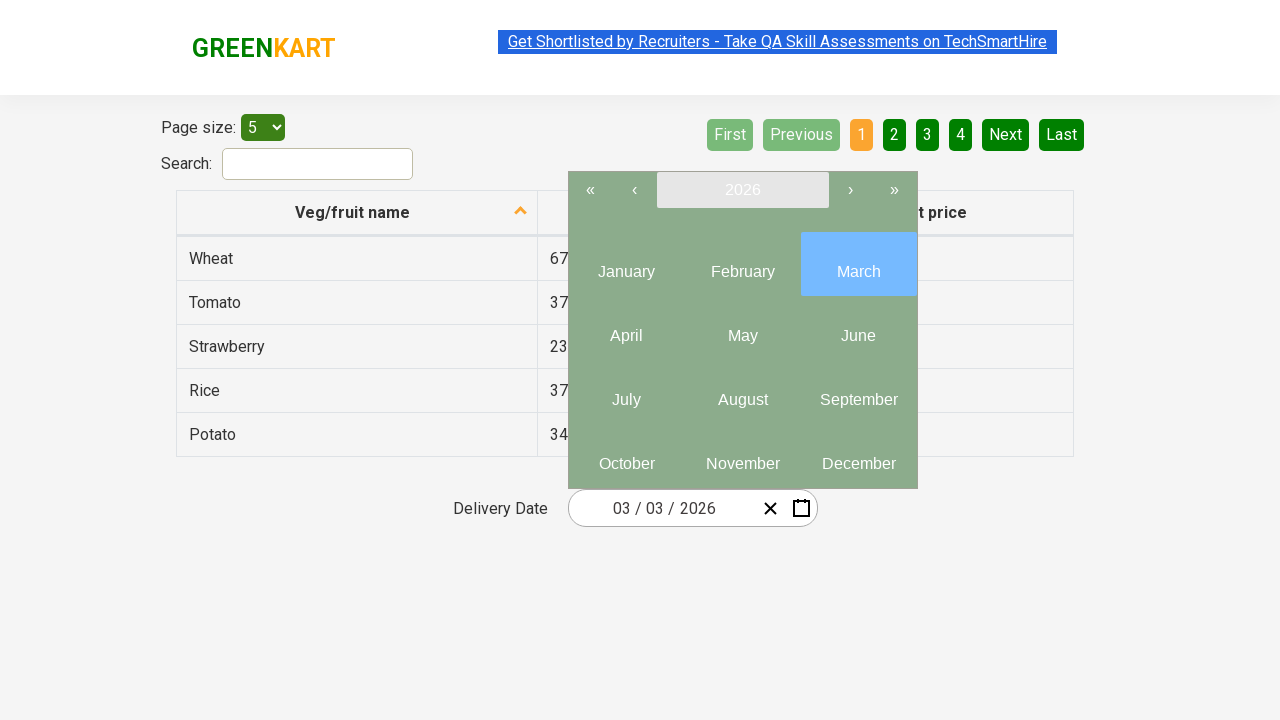

Clicked navigation label again to navigate from month view to year view at (742, 190) on .react-calendar__navigation__label
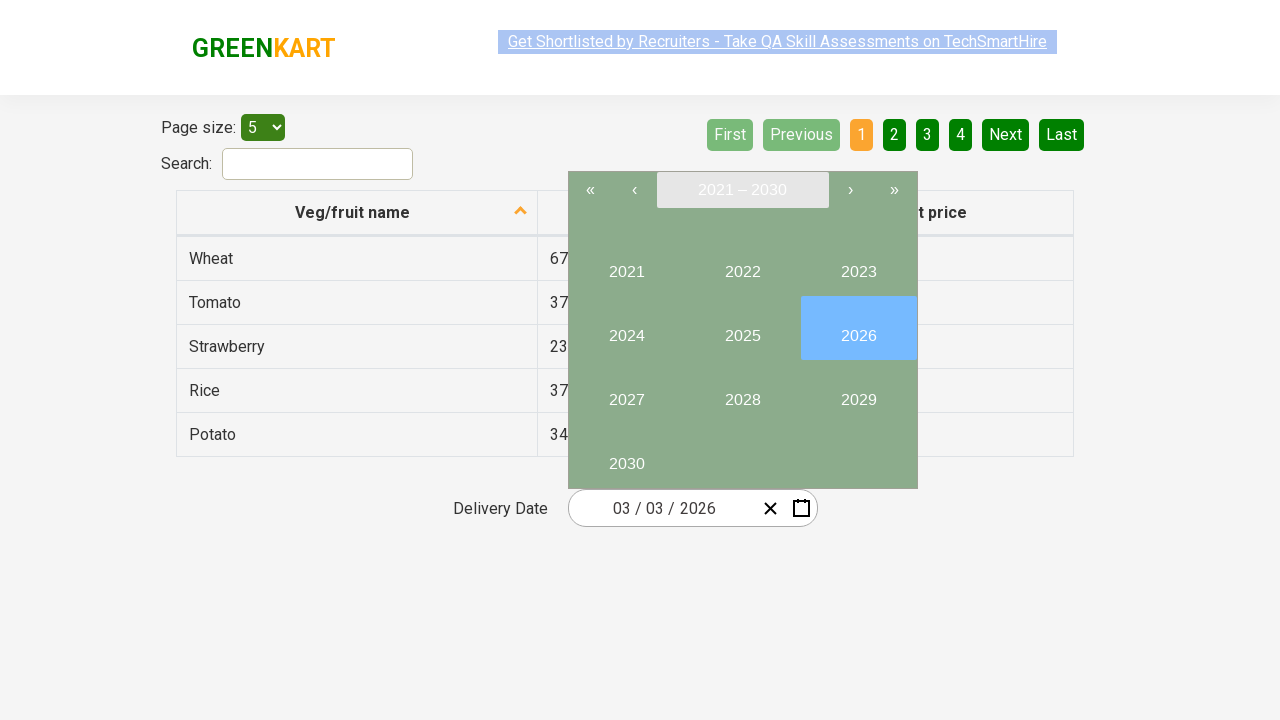

Selected year 2025 from year view at (742, 328) on button:has-text("2025")
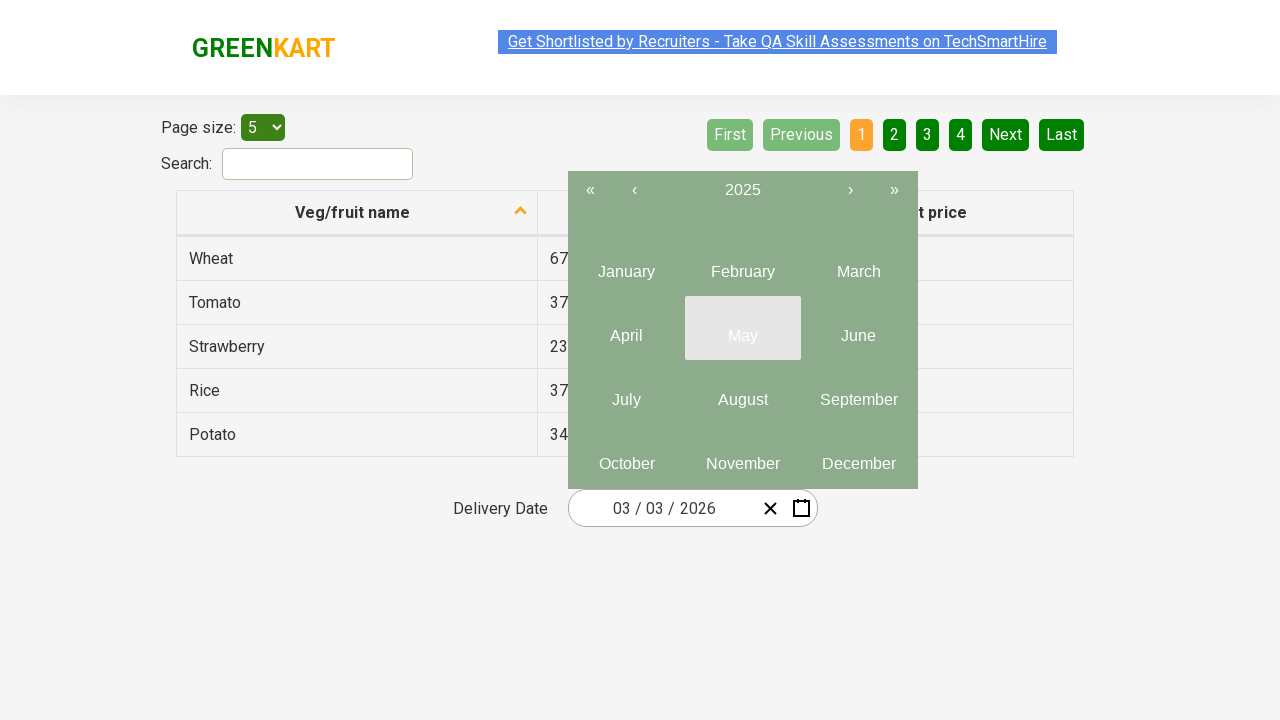

Selected month 6 (June) from month view at (858, 328) on .react-calendar__year-view__months__month >> nth=5
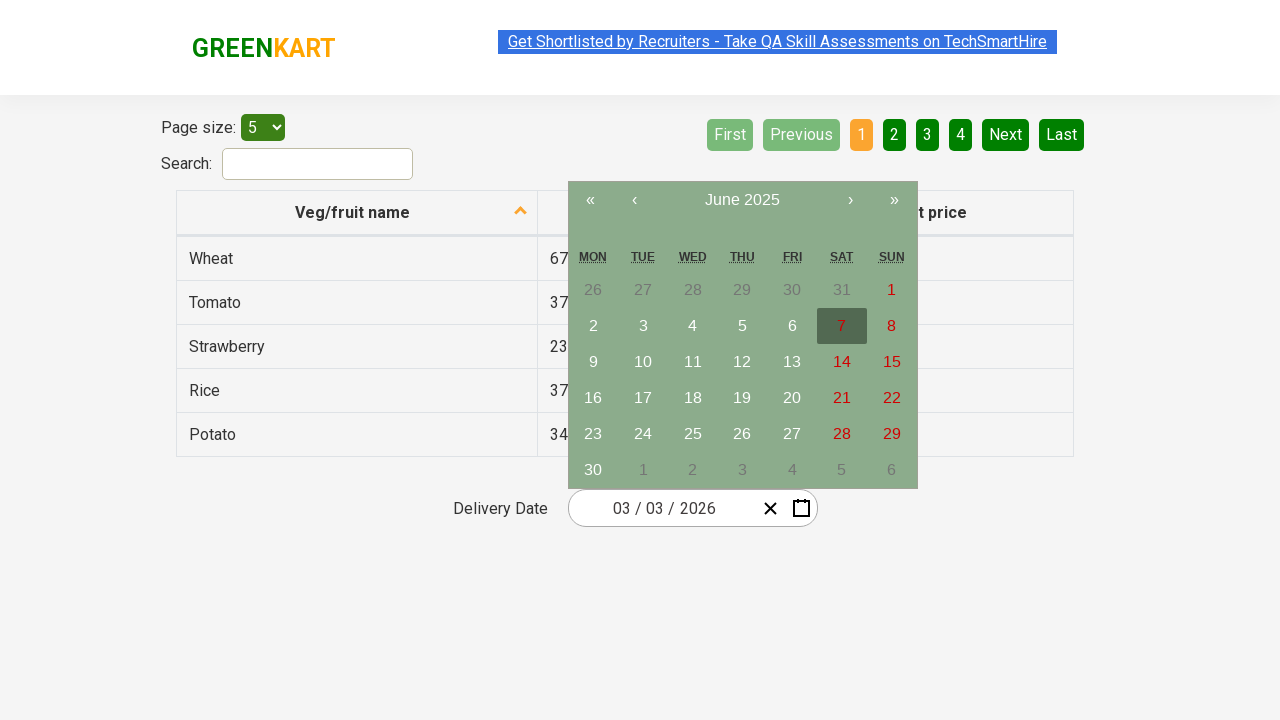

Selected date 15 from calendar at (892, 362) on abbr:has-text("15")
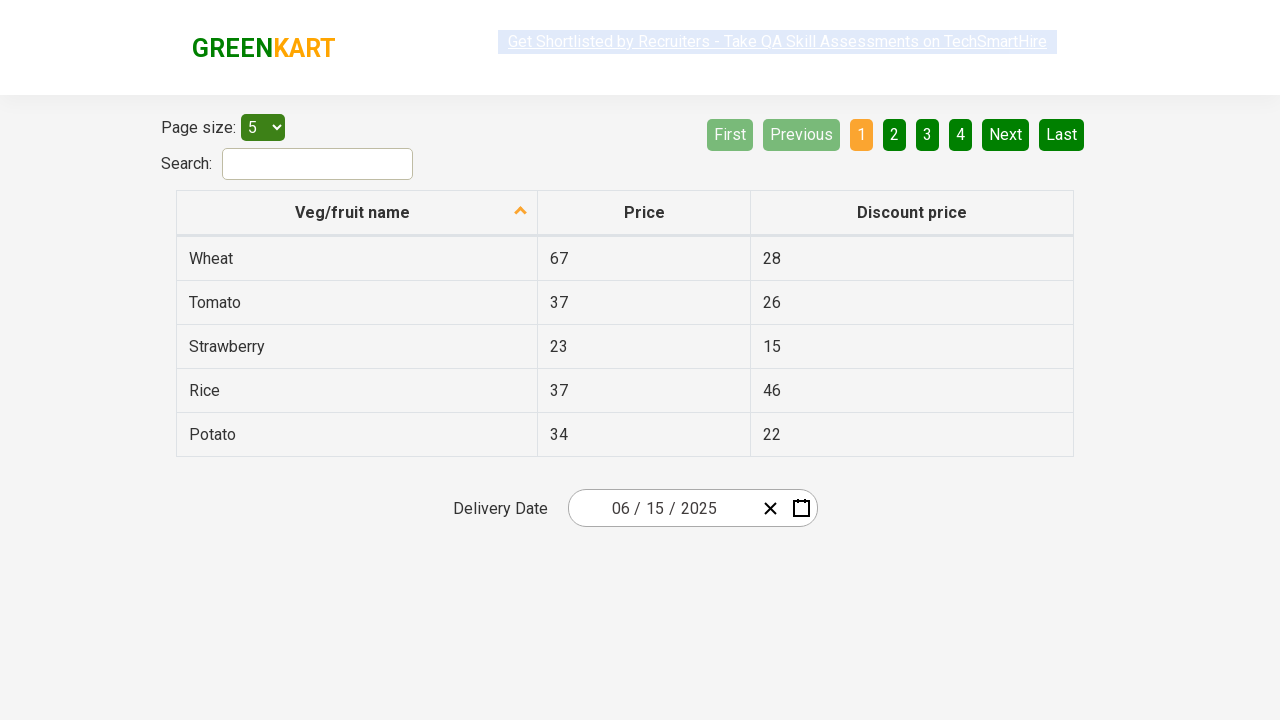

Retrieved all date input fields for verification
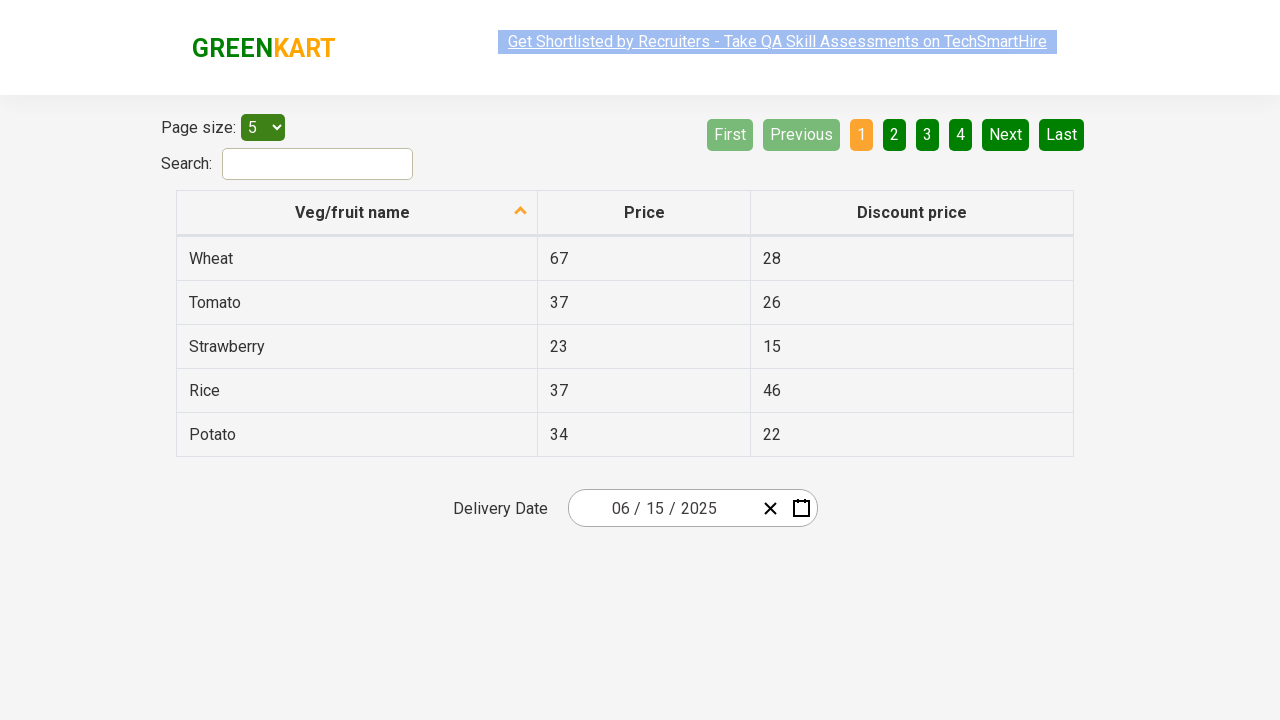

Verified input field 0 contains expected value '6'
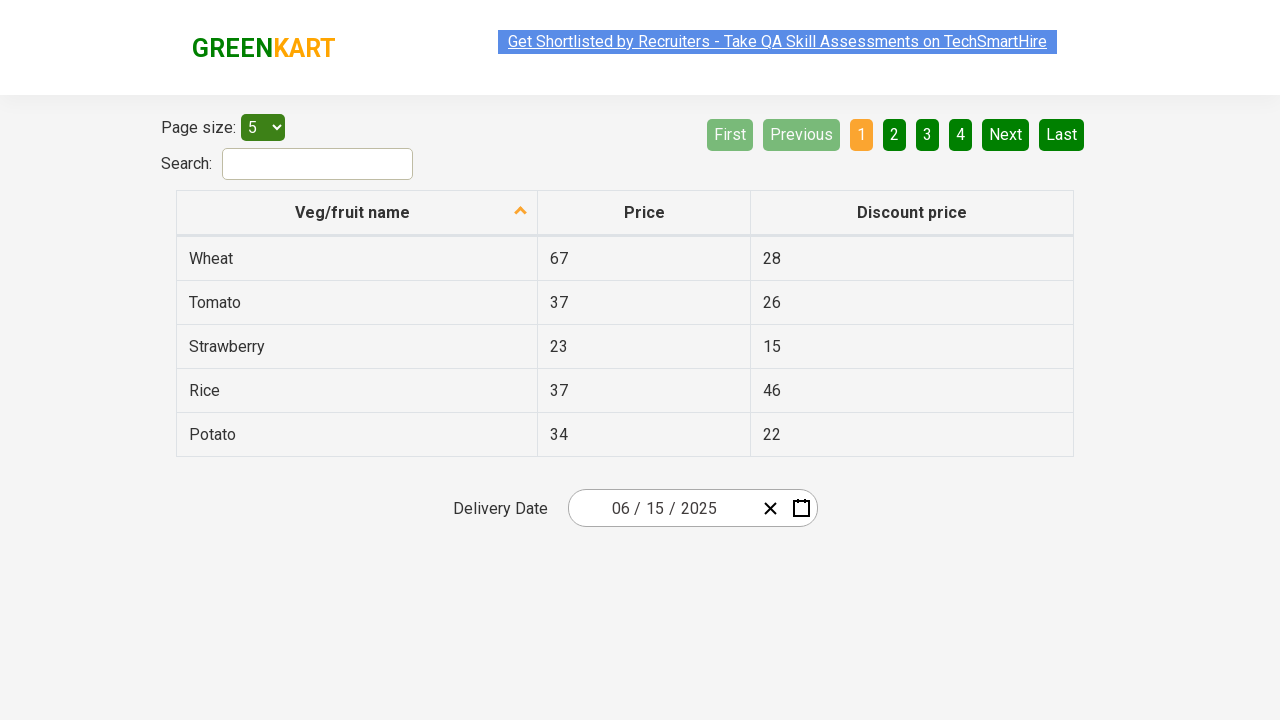

Verified input field 1 contains expected value '15'
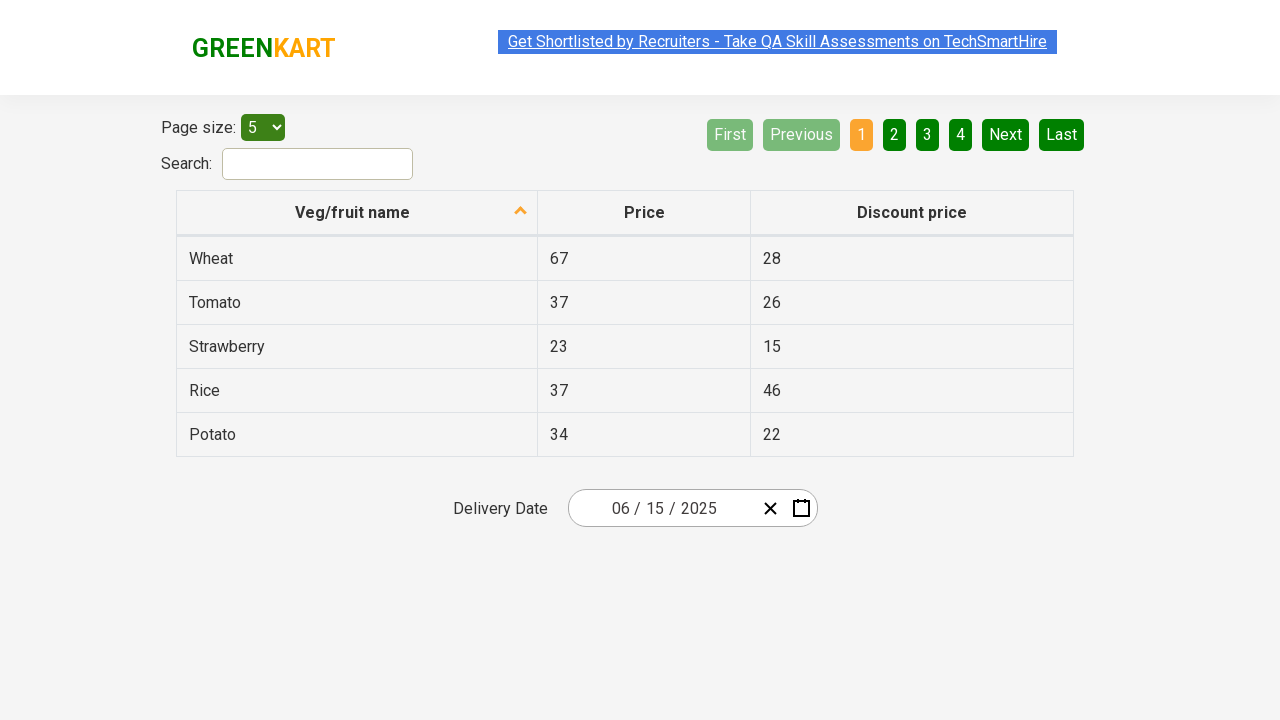

Verified input field 2 contains expected value '2025'
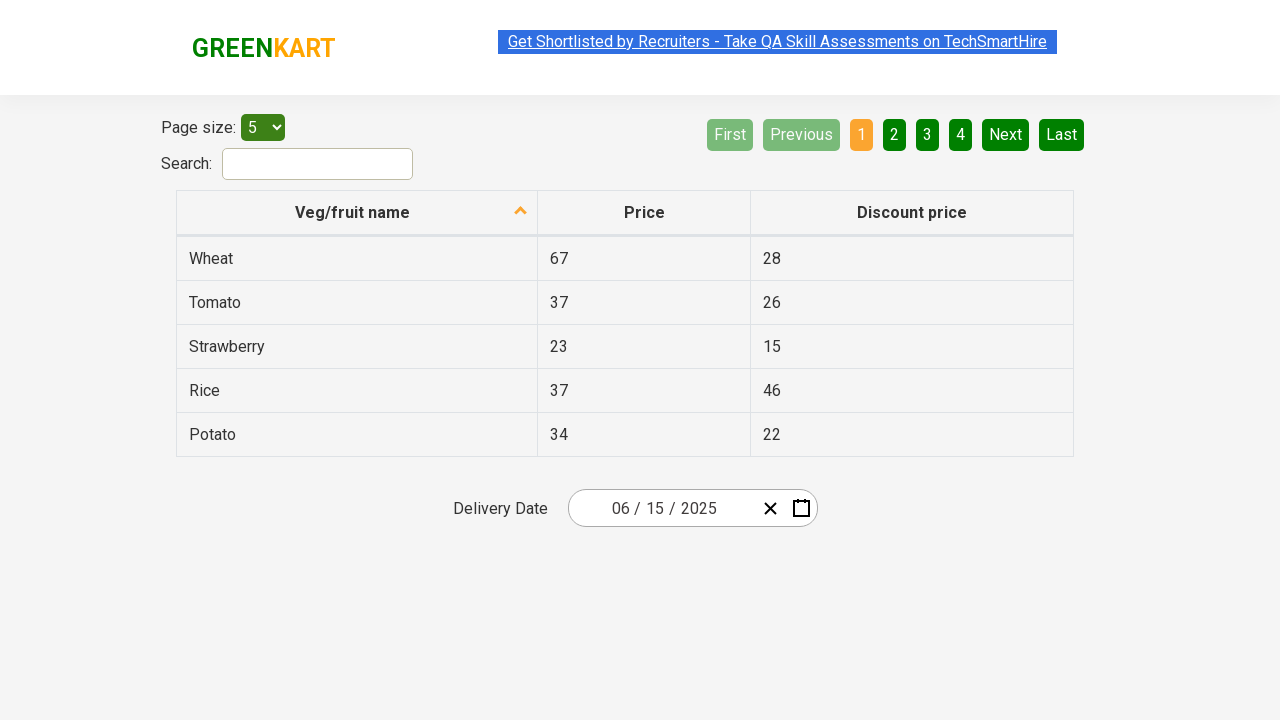

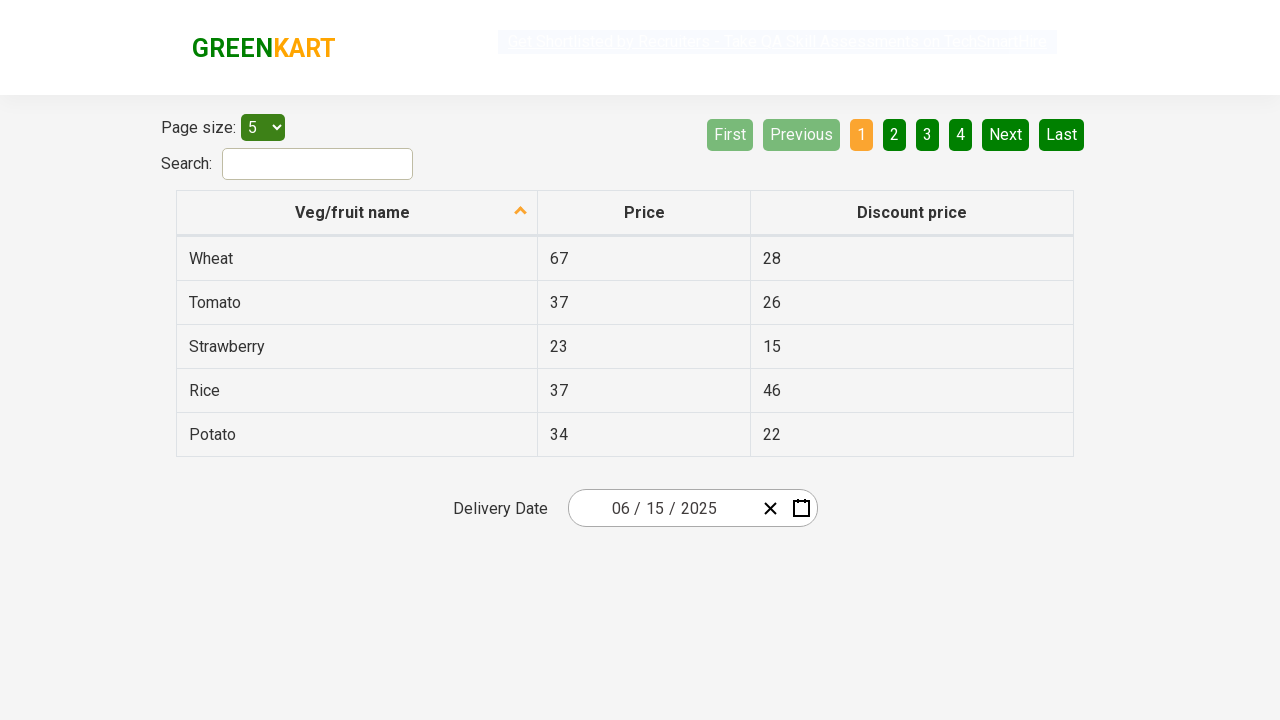